Tests dynamic loading functionality by clicking a start button, waiting for the finish element to appear, and verifying the displayed text is "Hello World!"

Starting URL: http://the-internet.herokuapp.com/dynamic_loading/2

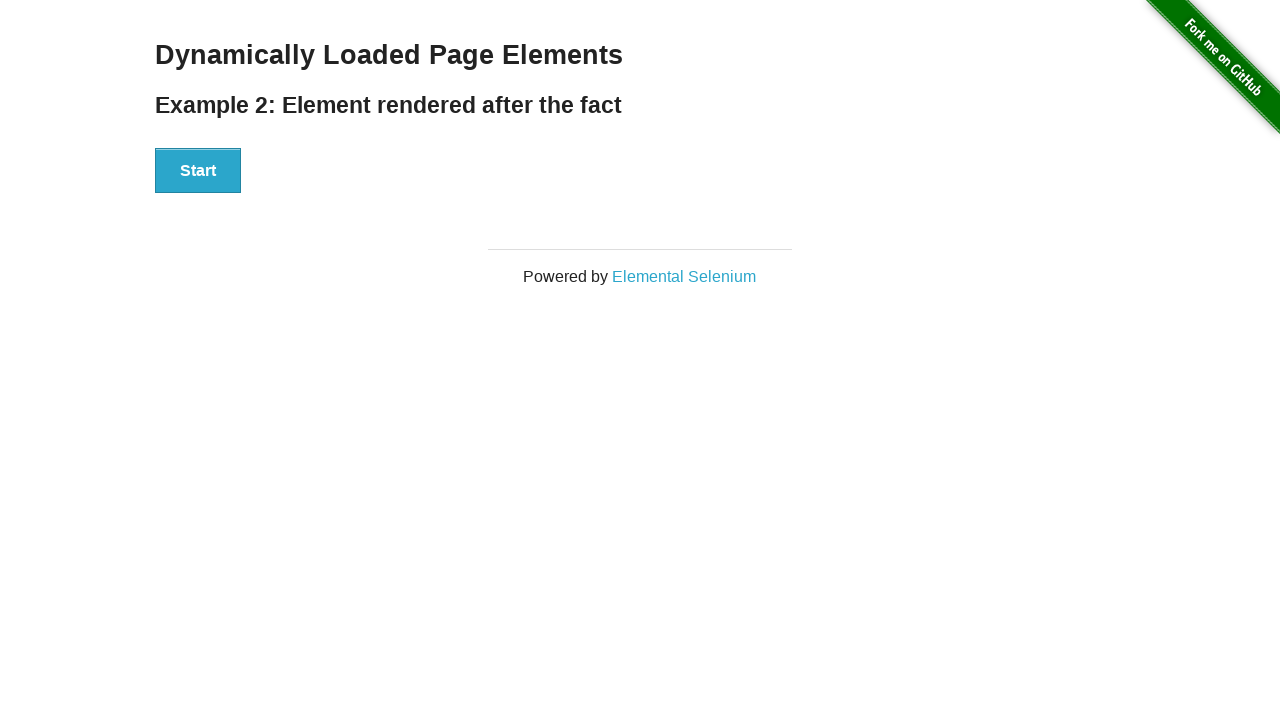

Clicked the start button at (198, 171) on #start button
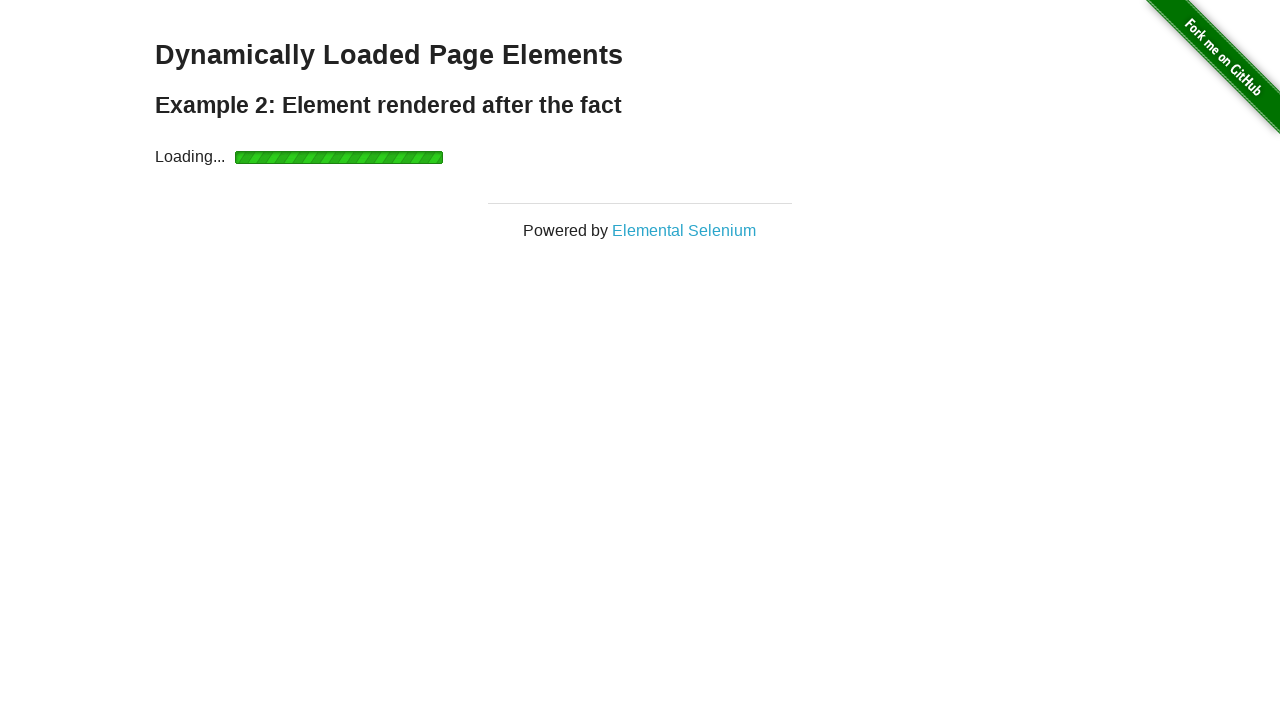

Waited for finish element to become visible
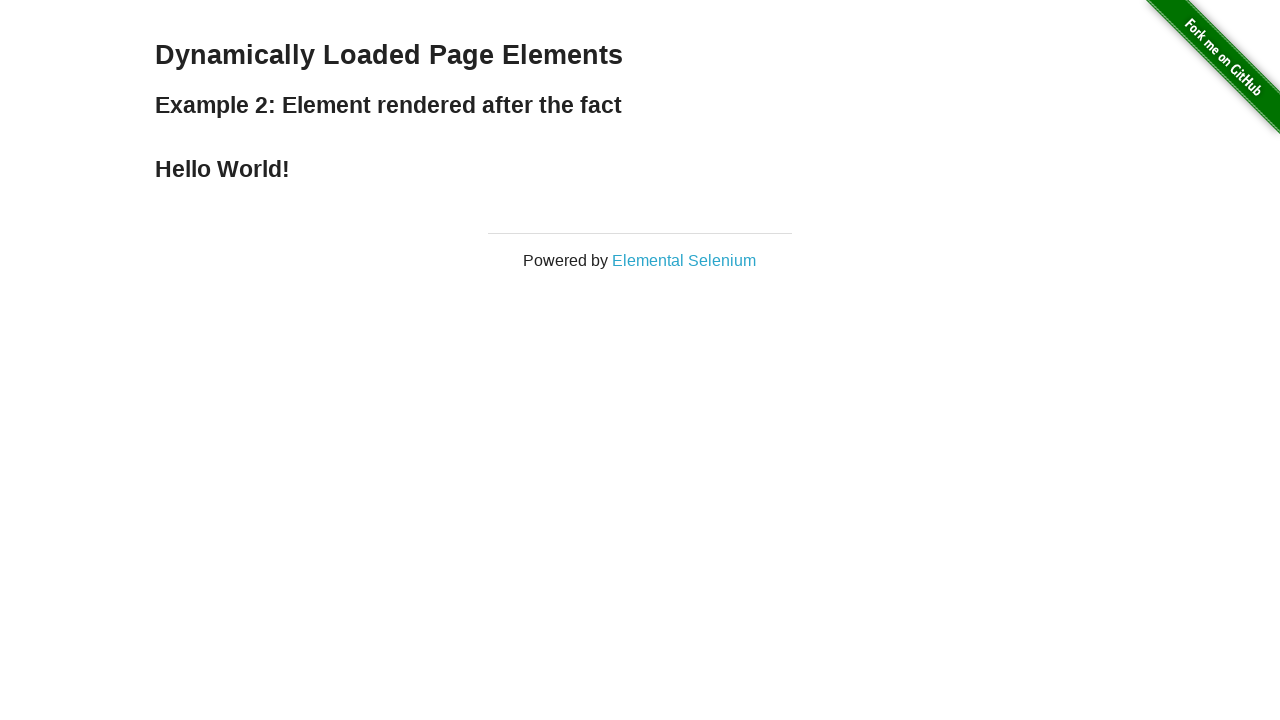

Verified finish element displays 'Hello World!' text
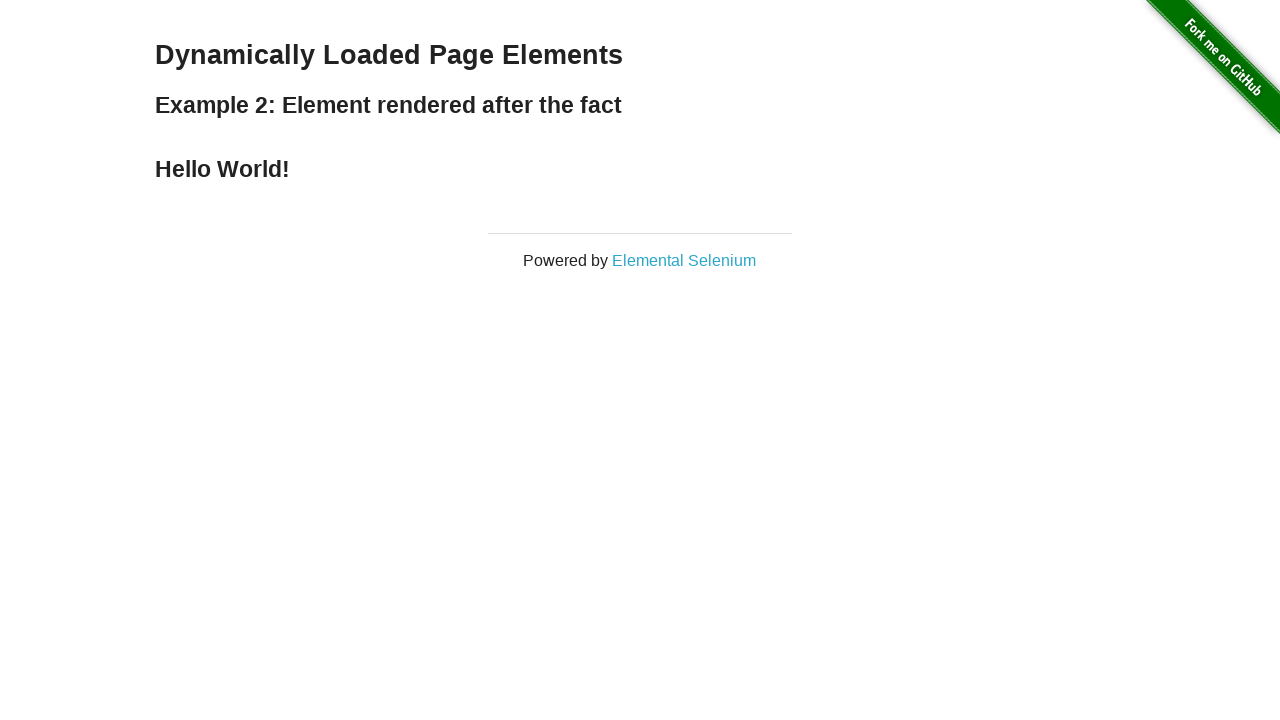

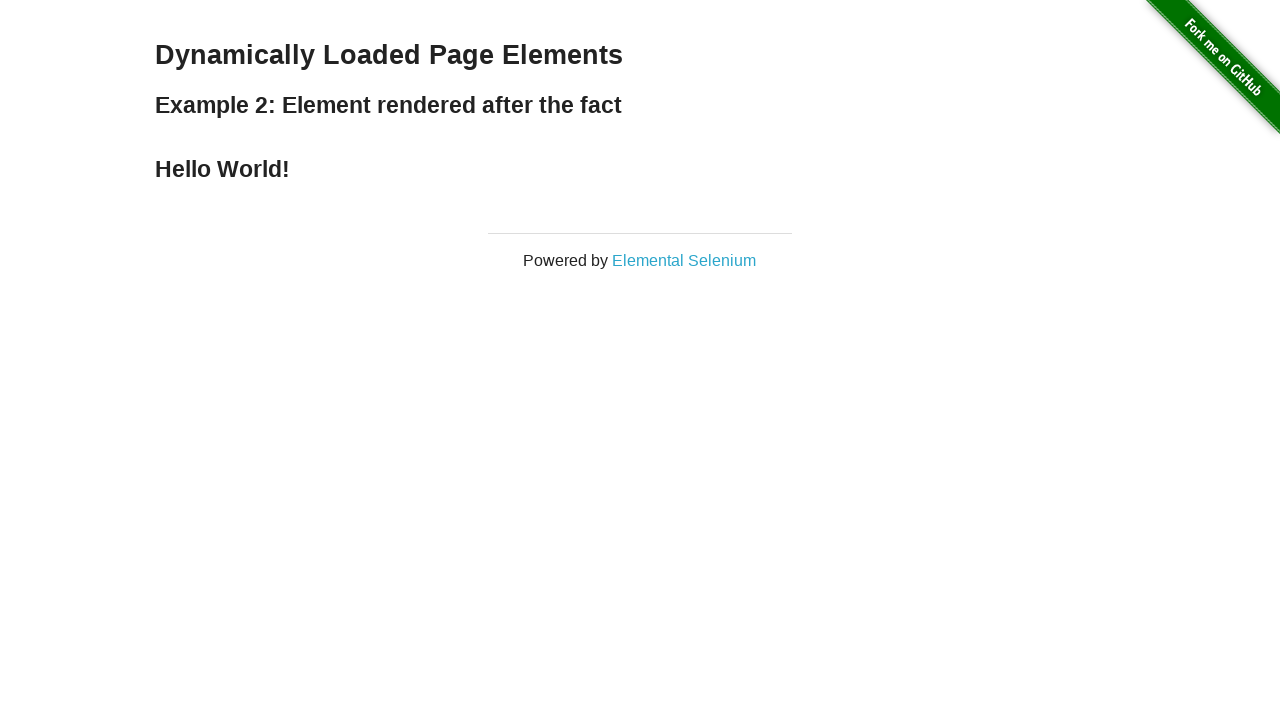